Opens the Argos UK homepage and waits for the page to load completely.

Starting URL: https://www.argos.co.uk/

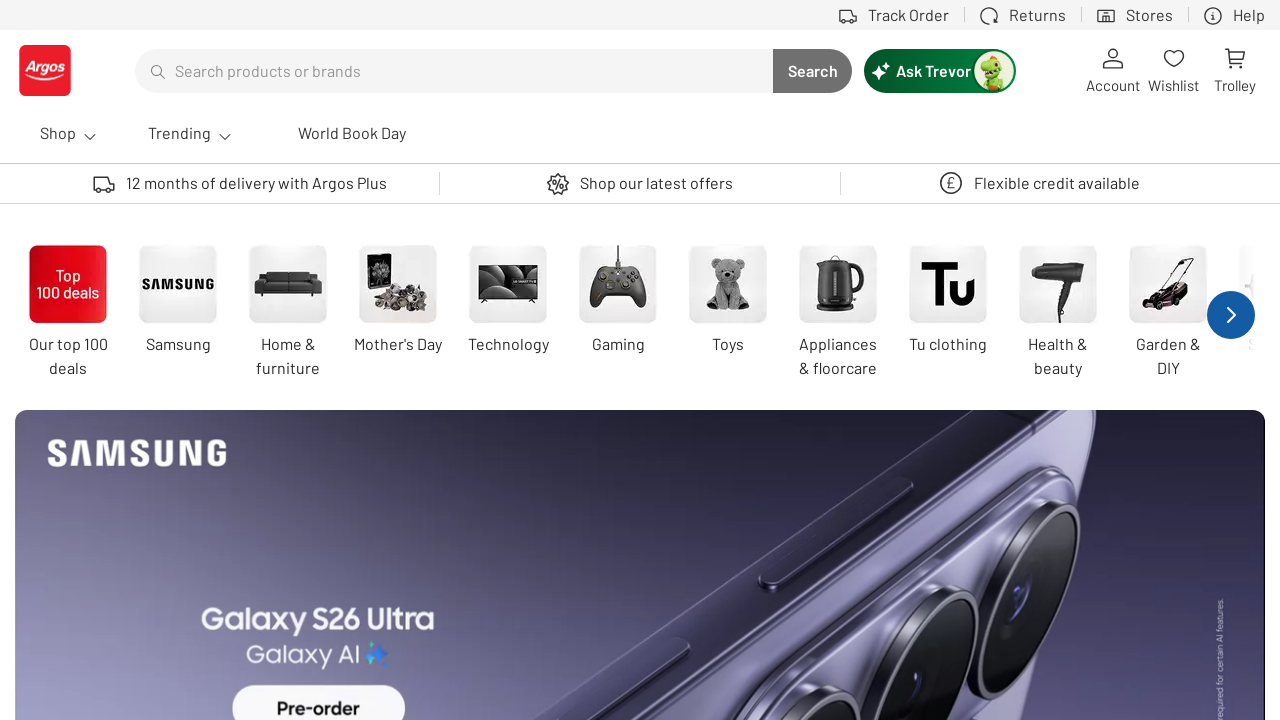

Navigated to Argos UK homepage
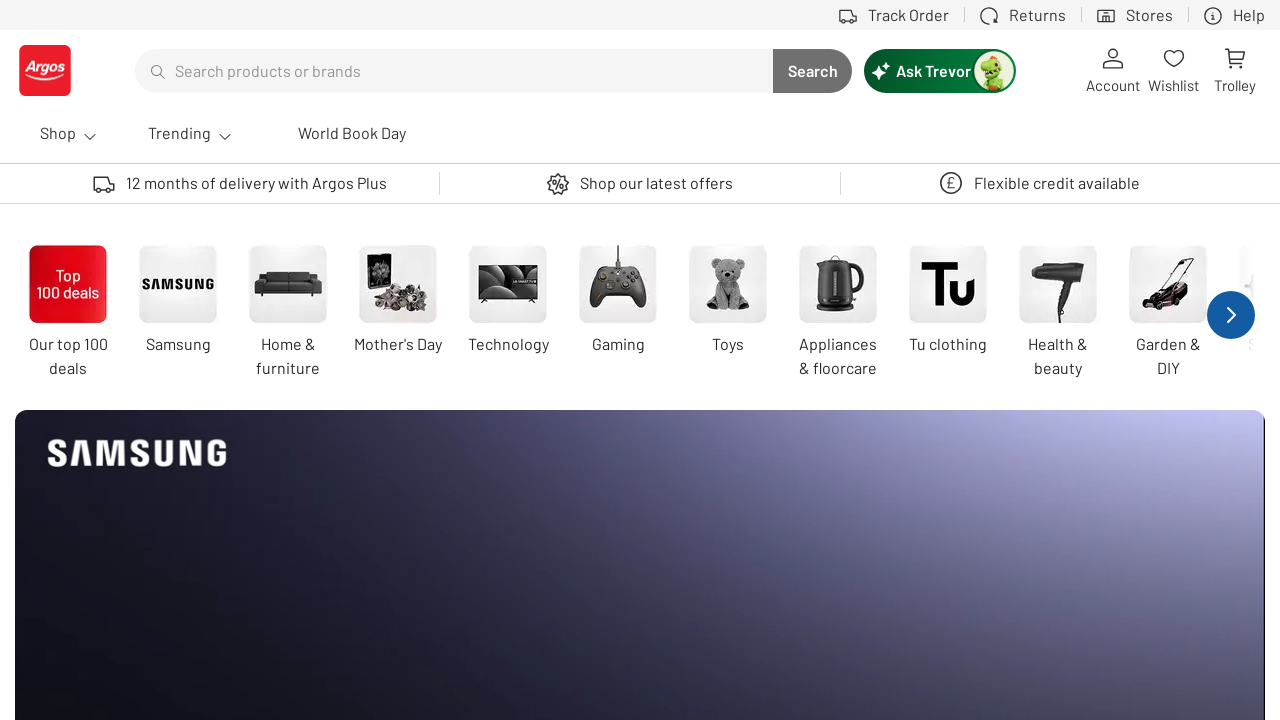

Page fully loaded - network idle state reached
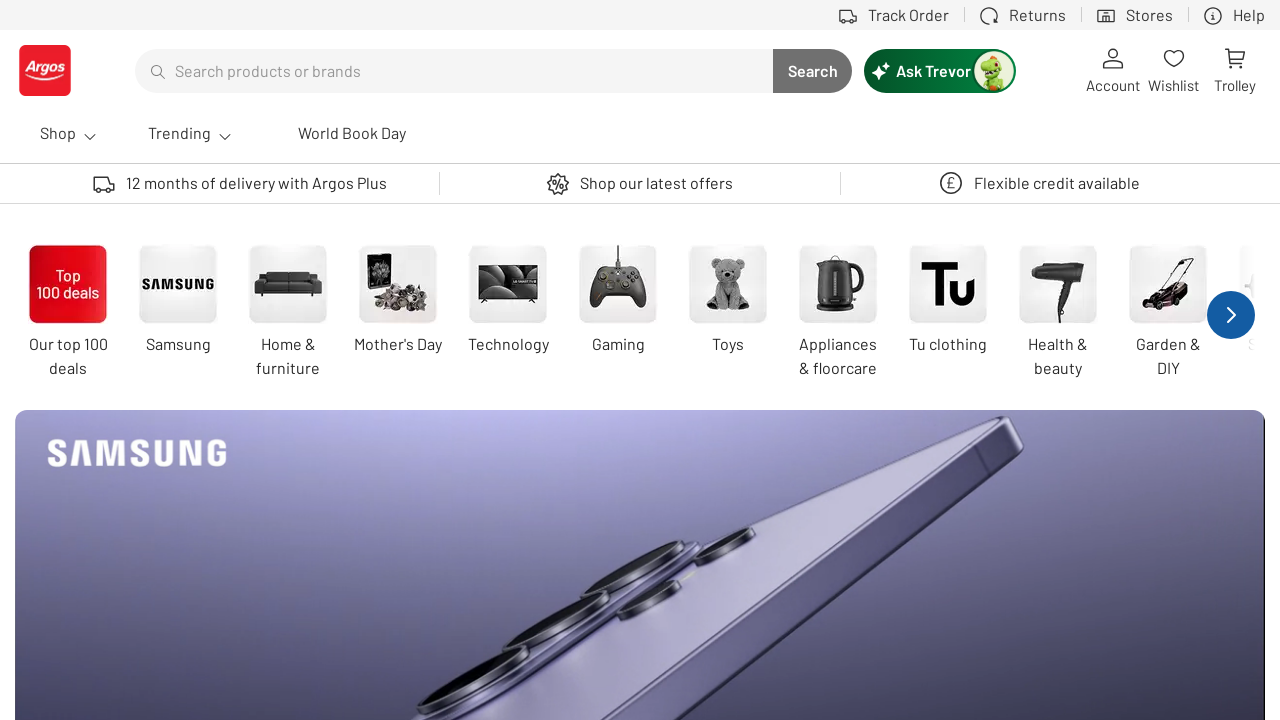

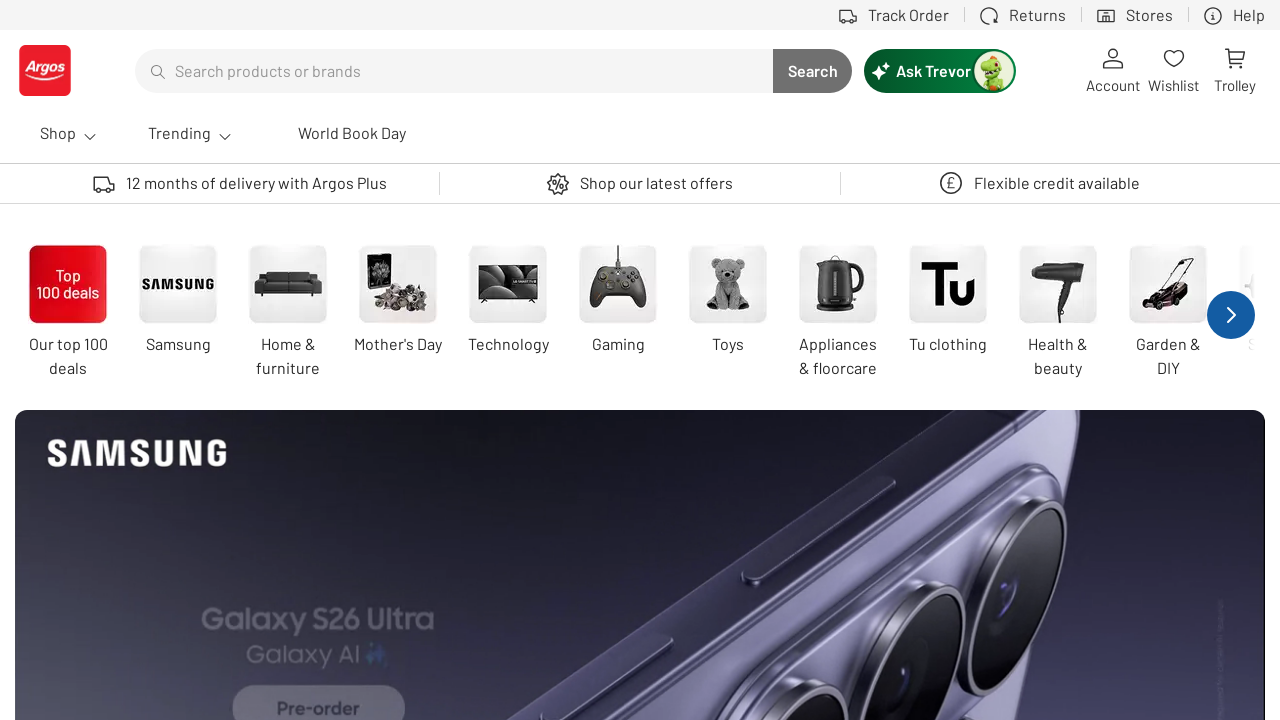